Tests the search functionality on python.org by entering a search query and submitting the form, then verifying the resulting URL

Starting URL: https://www.python.org

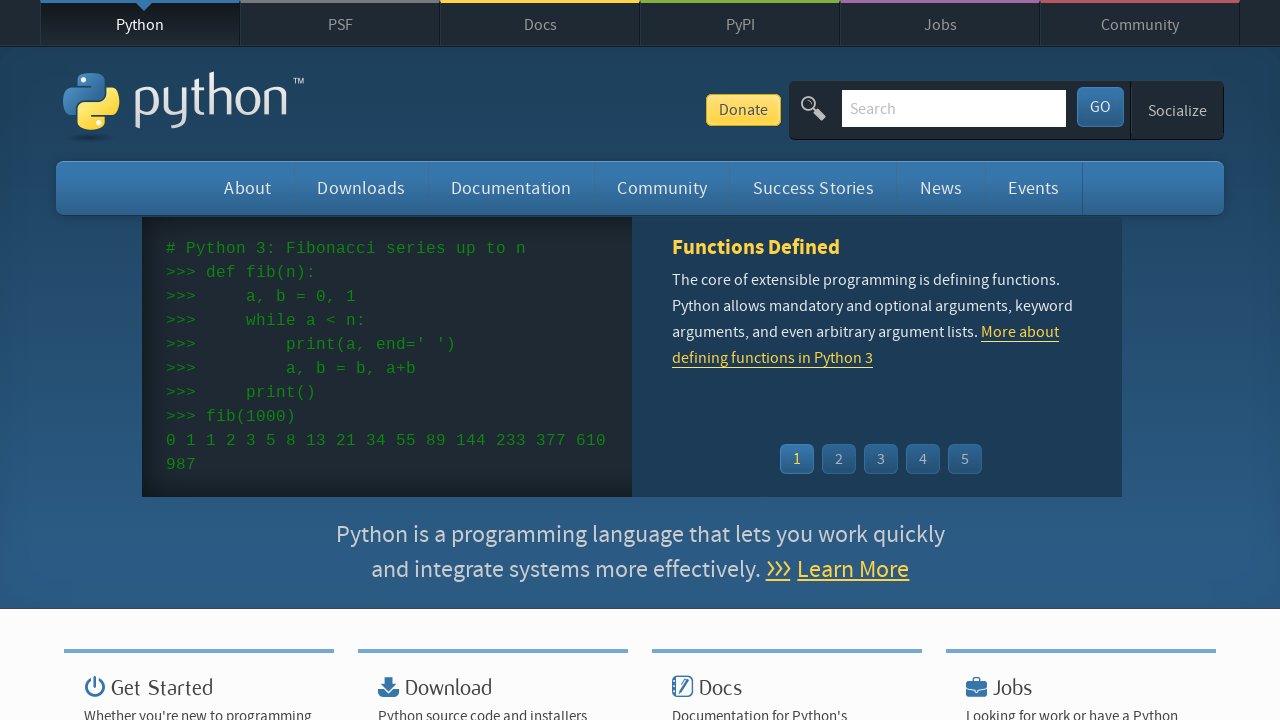

Filled search field with 'getting started with python' on #id-search-field
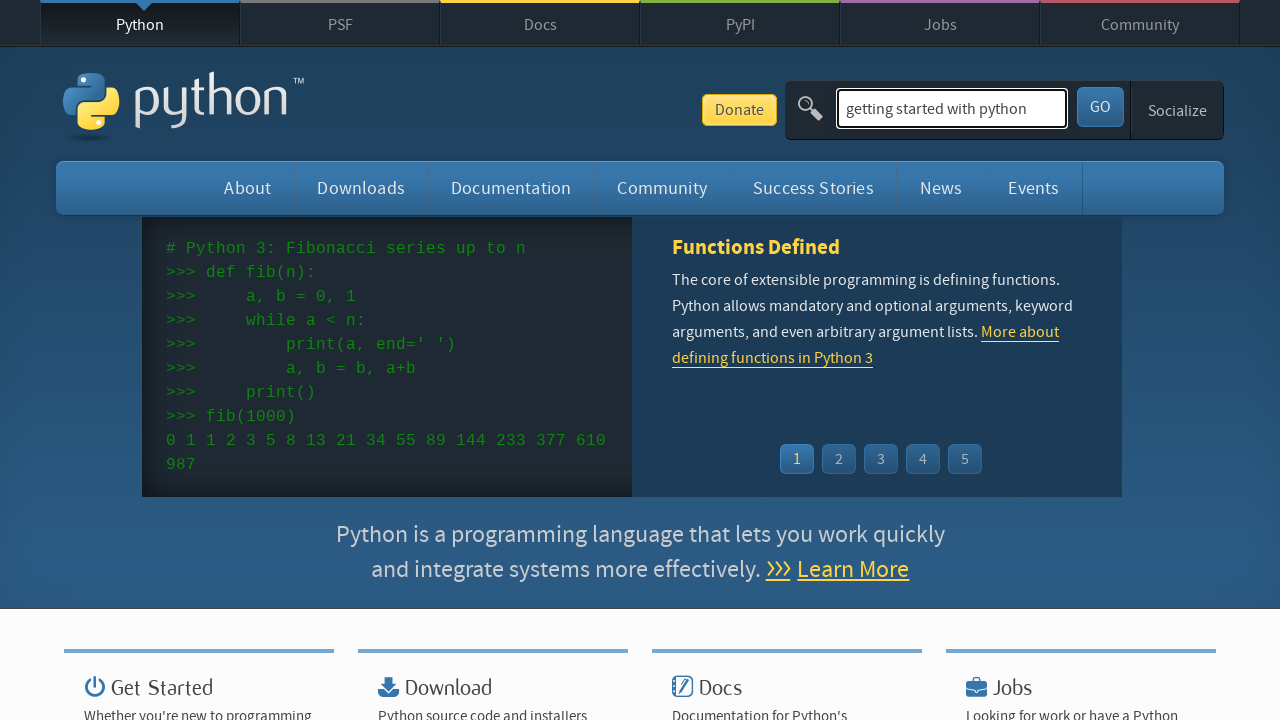

Pressed Enter to submit search form on #id-search-field
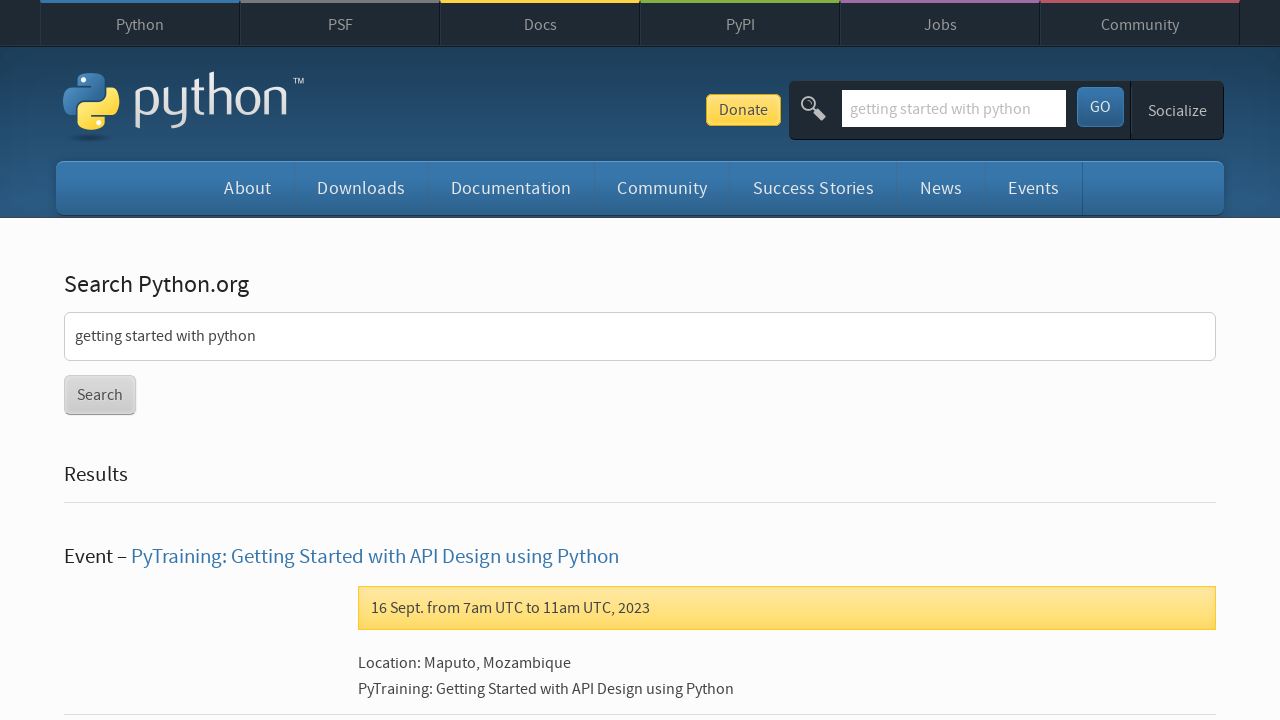

Search results page loaded and URL verified to contain /search/
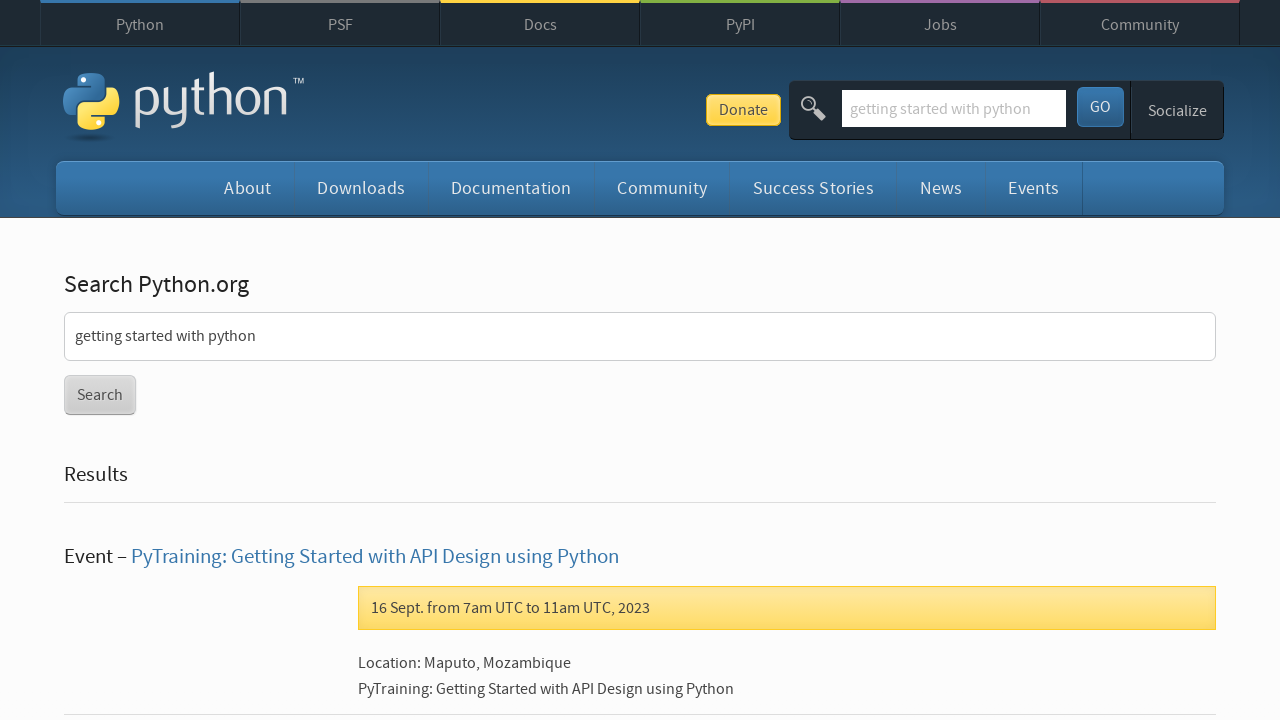

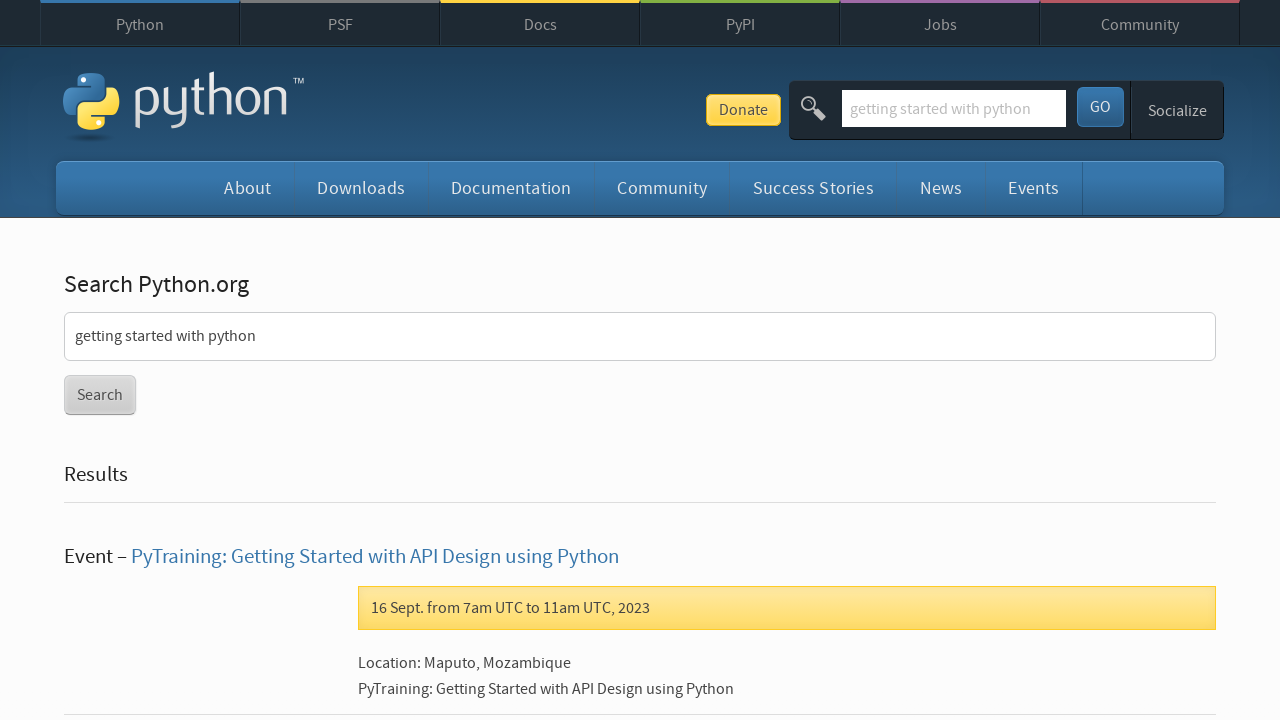